Navigates to a practice testing website and clicks on a primary action button using ActionChains hover and click interaction.

Starting URL: https://practice.expandtesting.com/

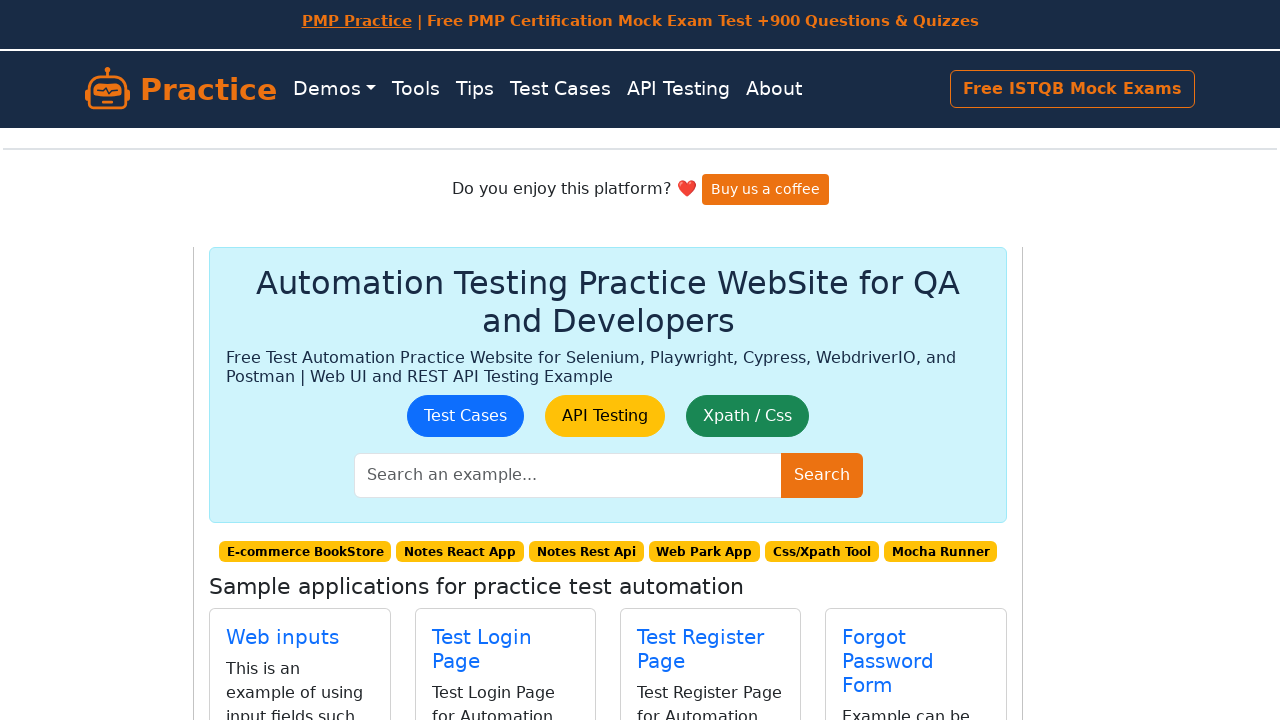

Navigated to practice testing website
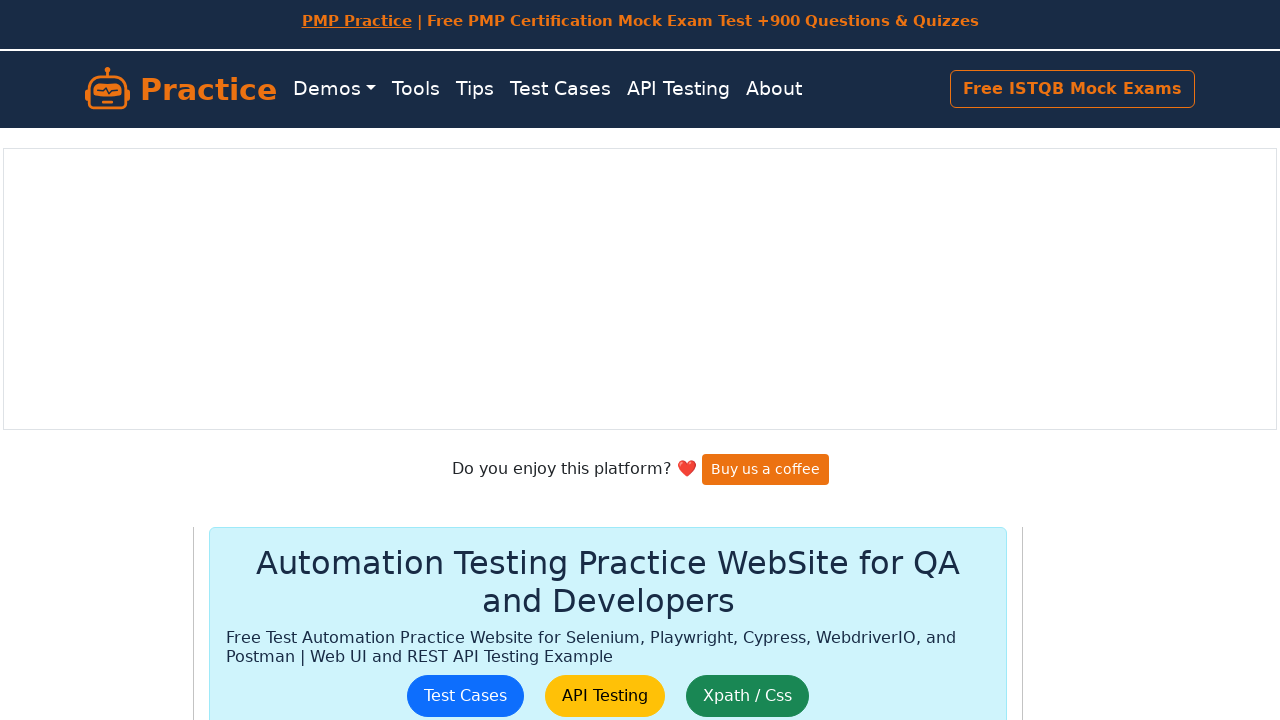

Clicked on primary action button with rounded pill style at (466, 696) on a.btn.btn-primary.py-sm-2.px-sm-3.rounded-pill.me-3
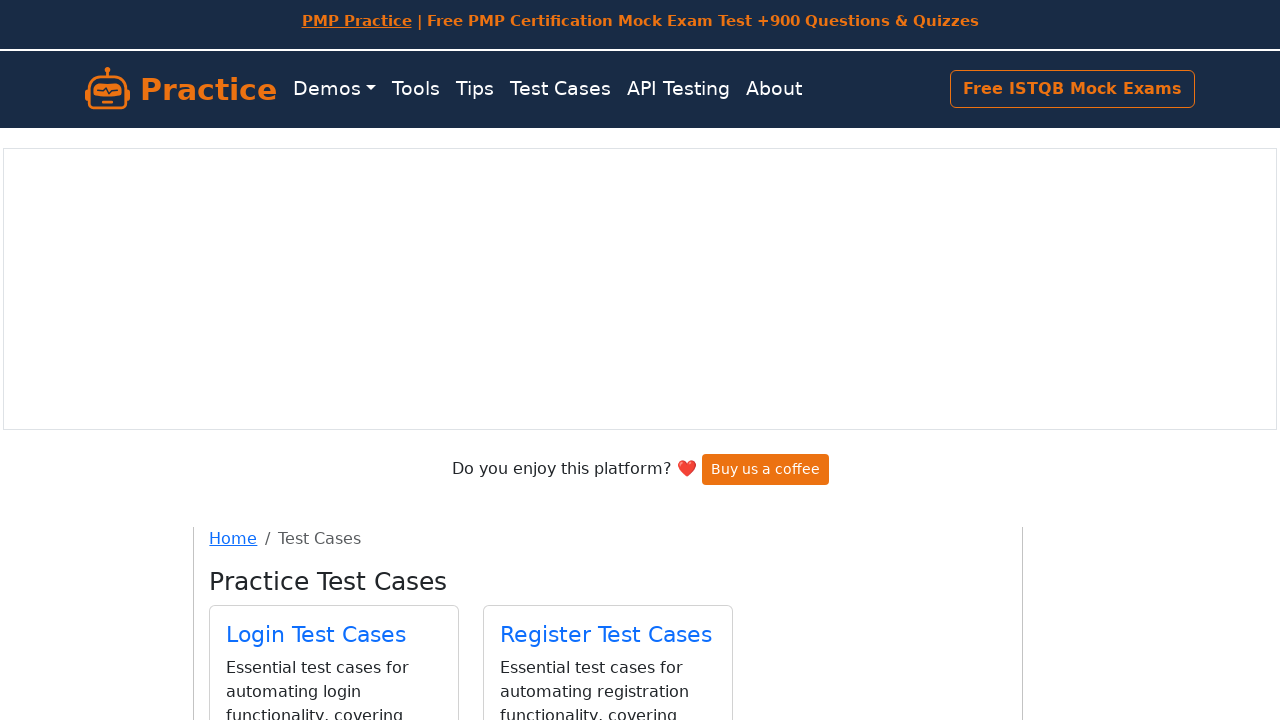

Waited for network to become idle after navigation
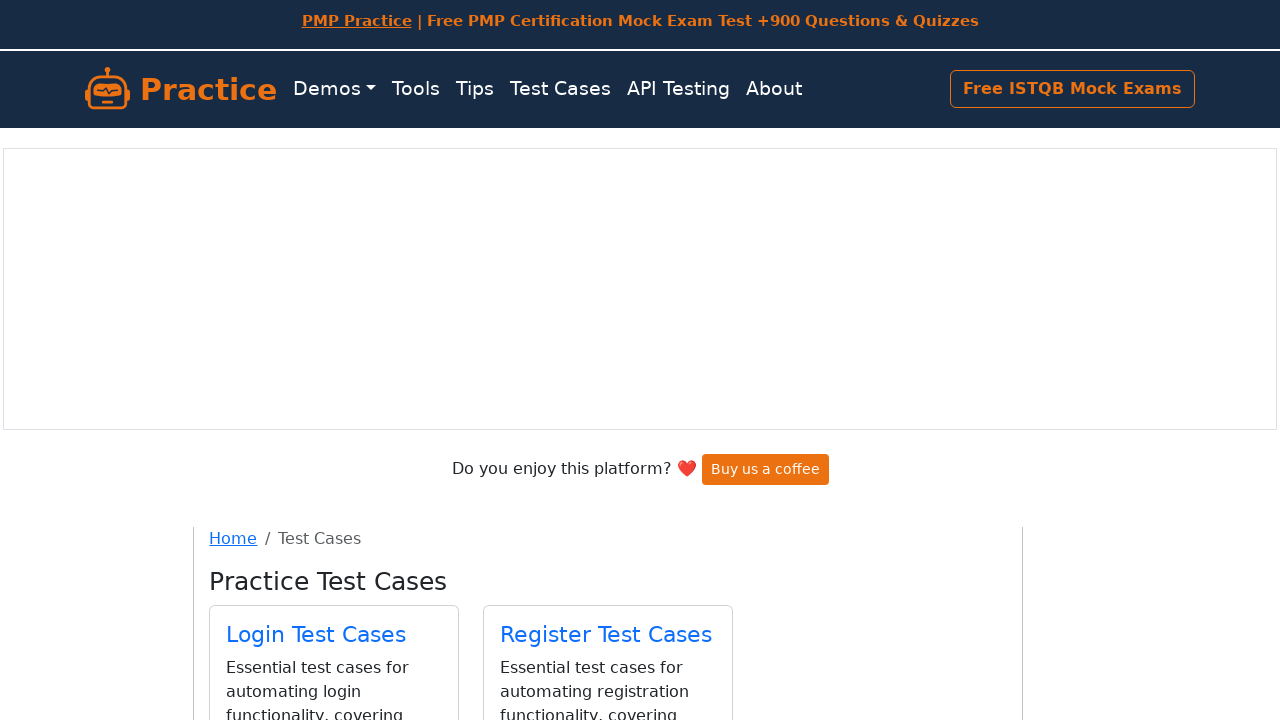

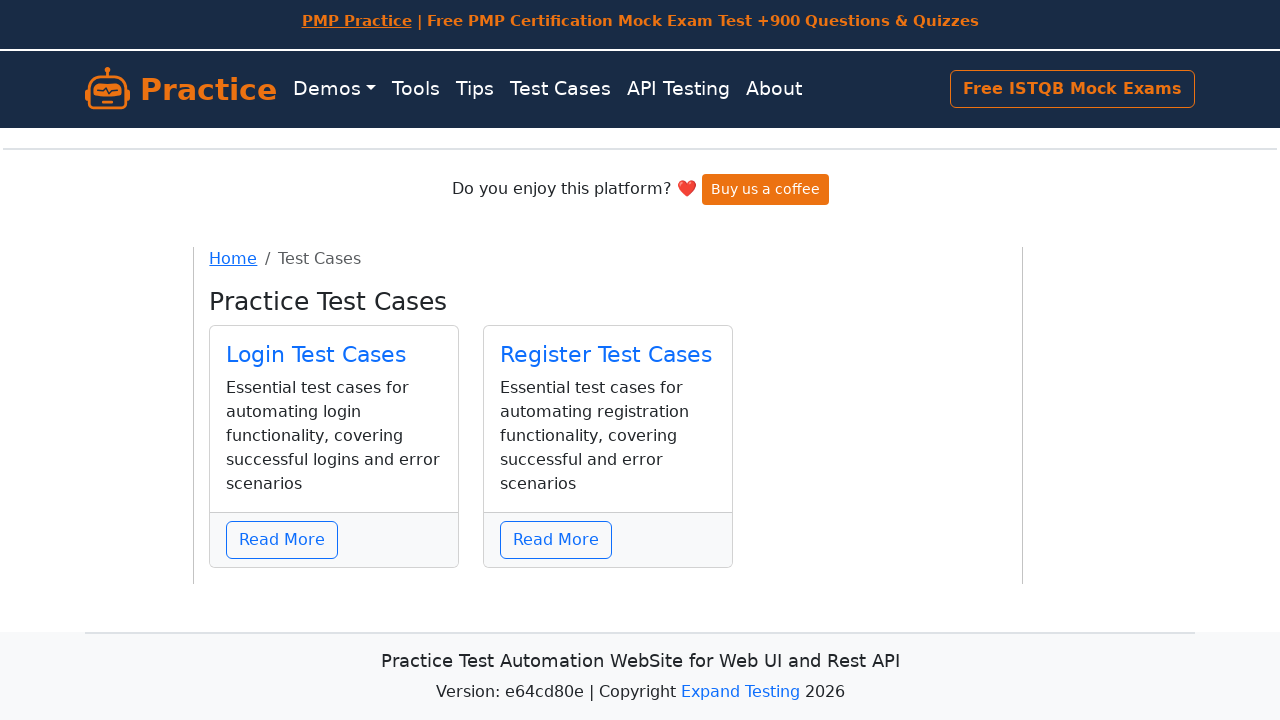